Tests OpenCart page by verifying logo visibility, performing a product search, and navigating back to home

Starting URL: https://naveenautomationlabs.com/opencart/index.php?route=account/login

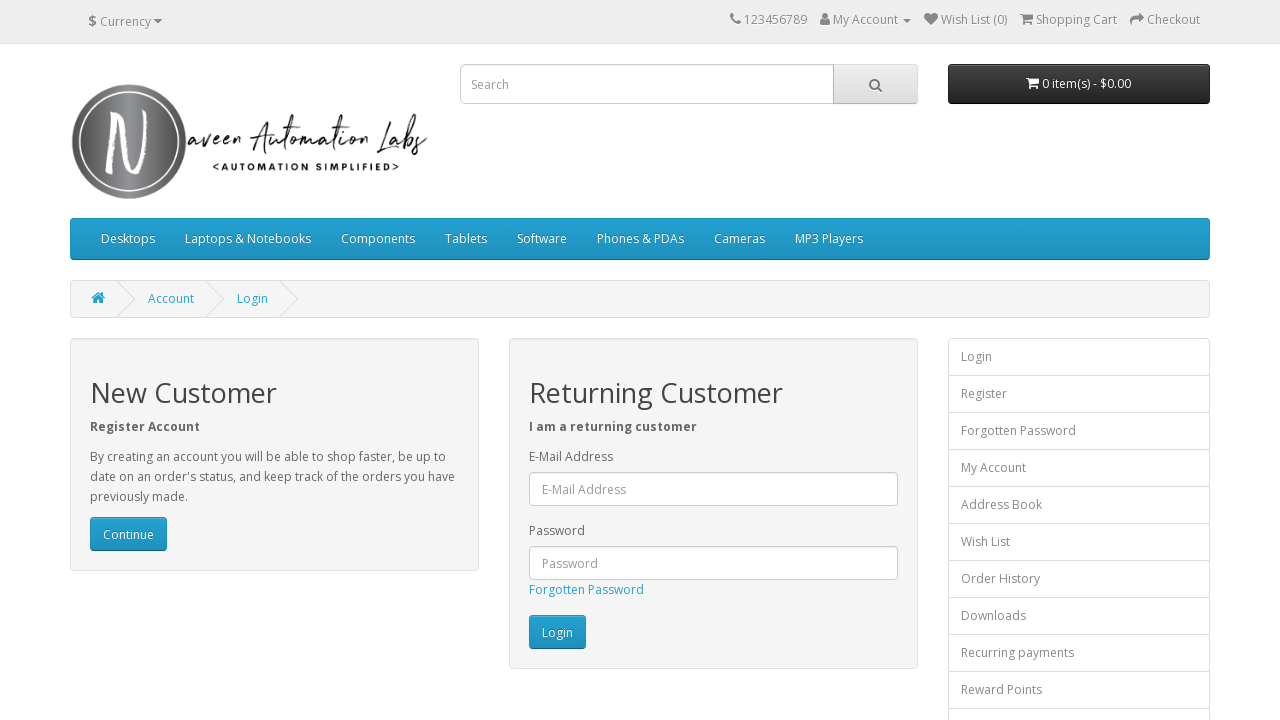

Checked if OpenCart logo is visible
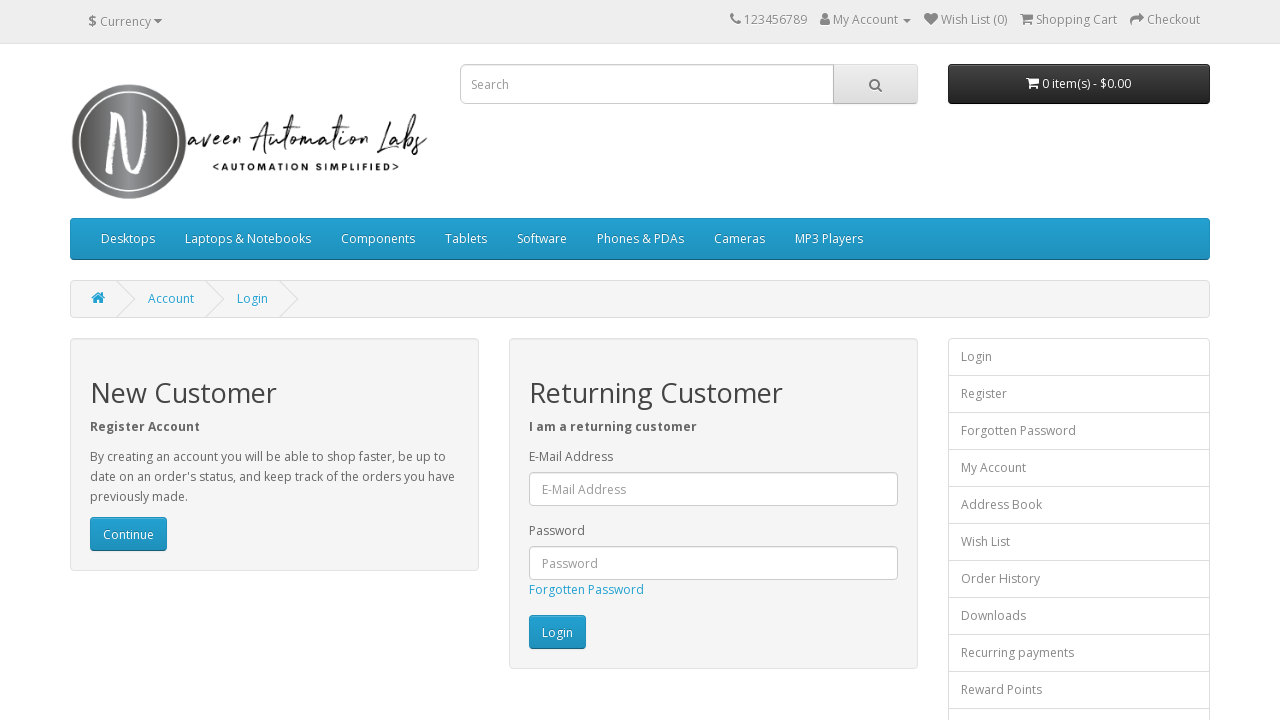

Logo visibility verified - PASS
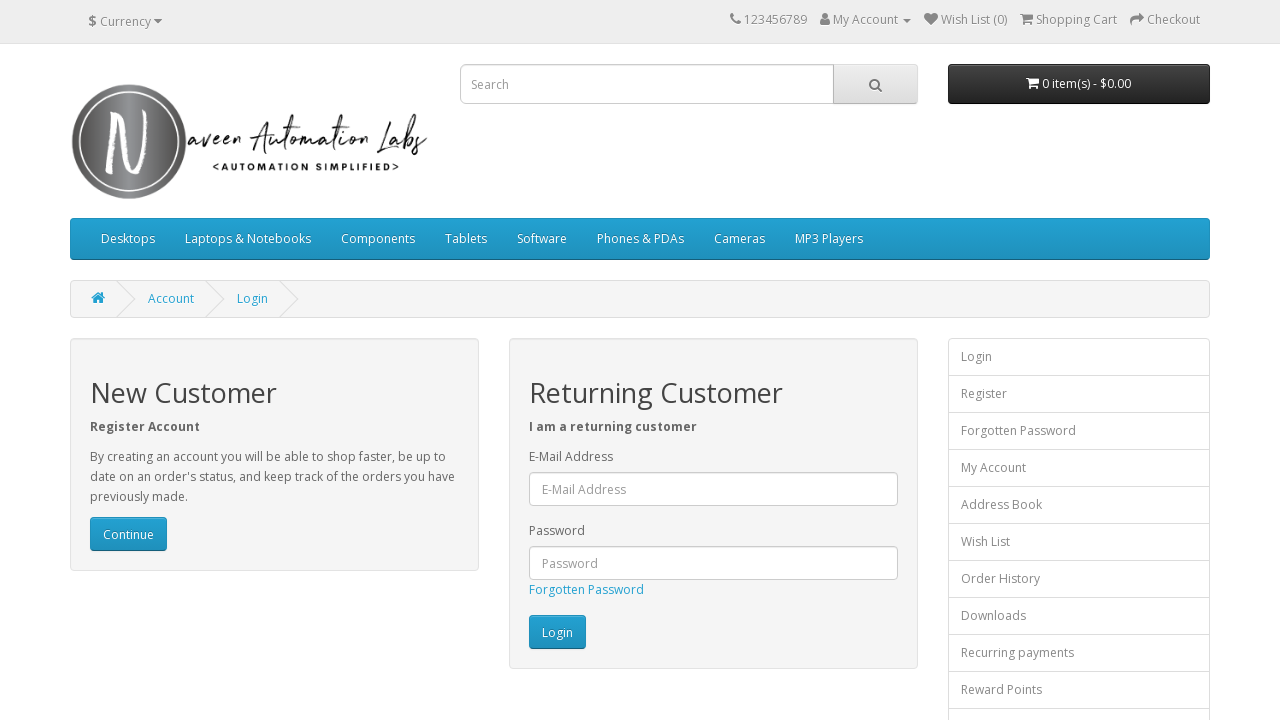

Verified search field is visible
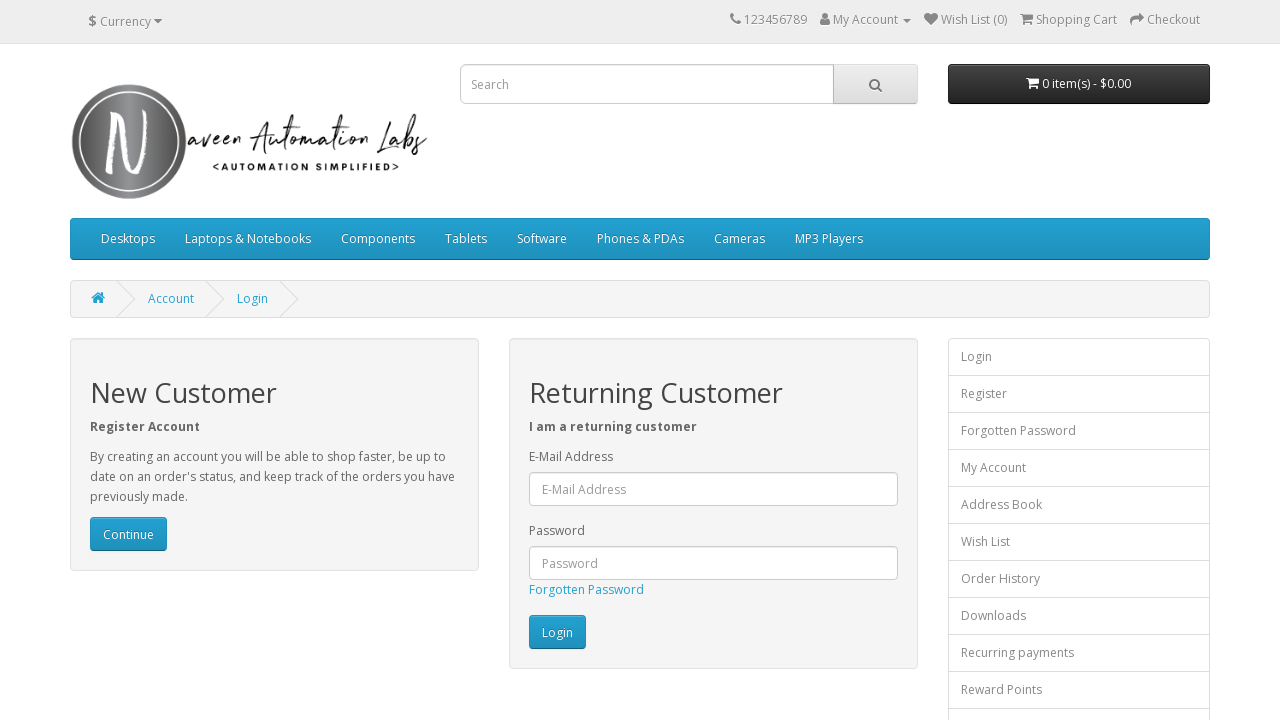

Filled search field with 'Phone' on input[name='search']
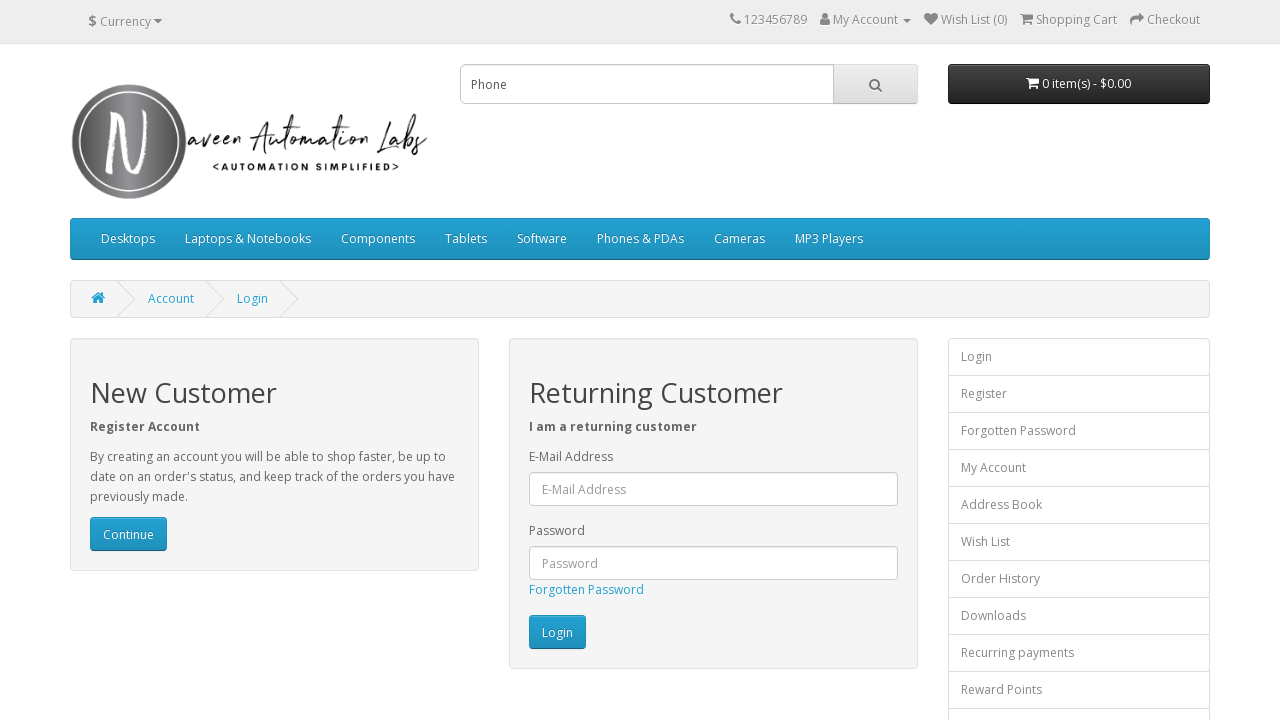

Clicked search button to perform product search at (875, 84) on #search > span > button
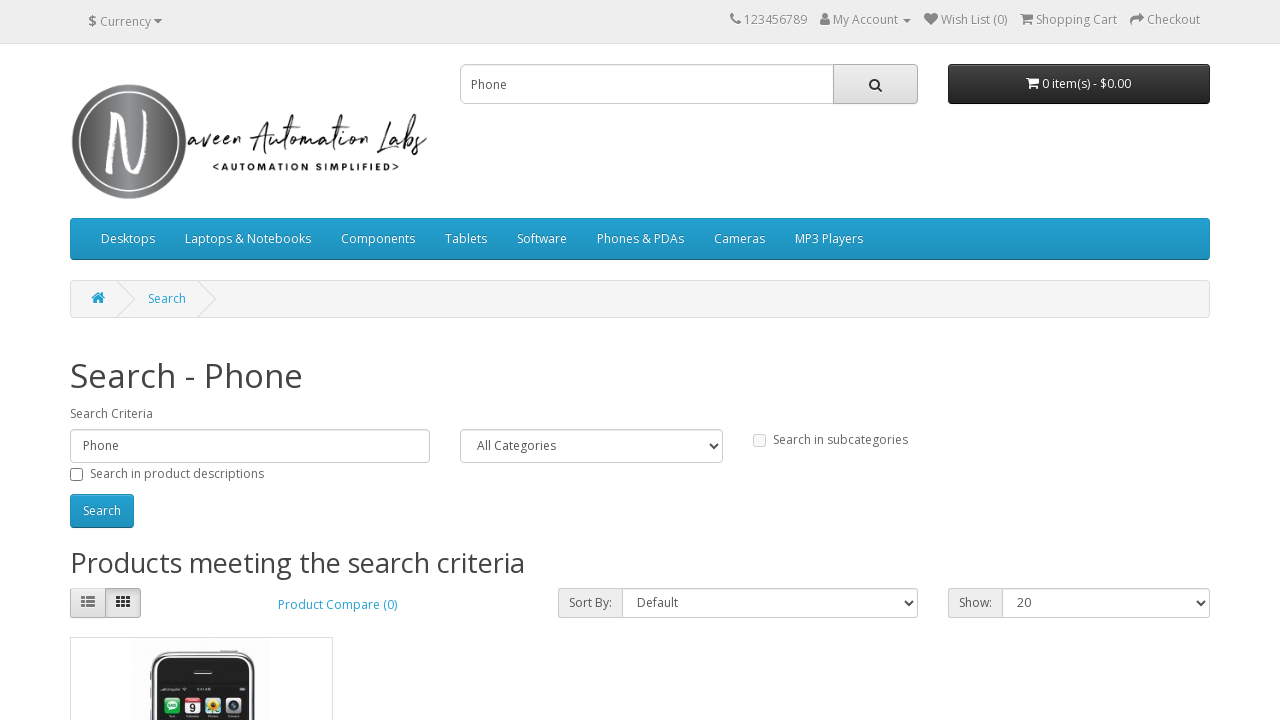

Clicked home button to navigate back to home page at (98, 297) on .fa.fa-home
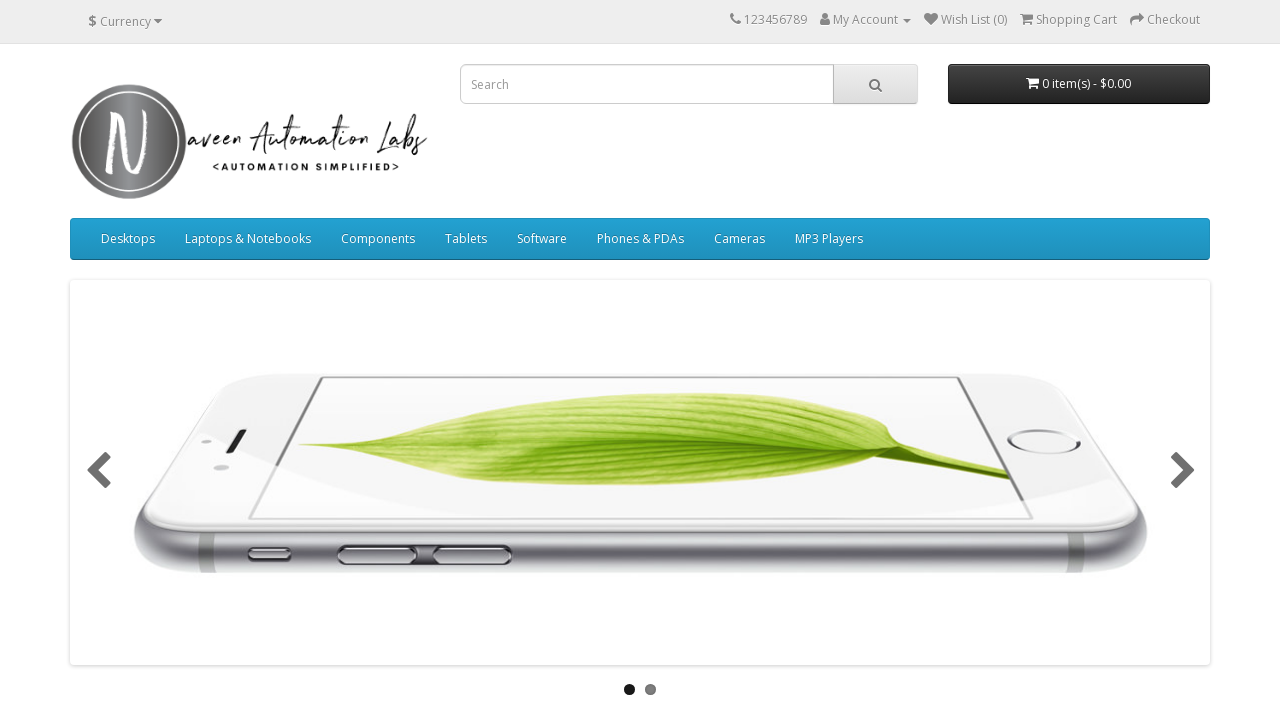

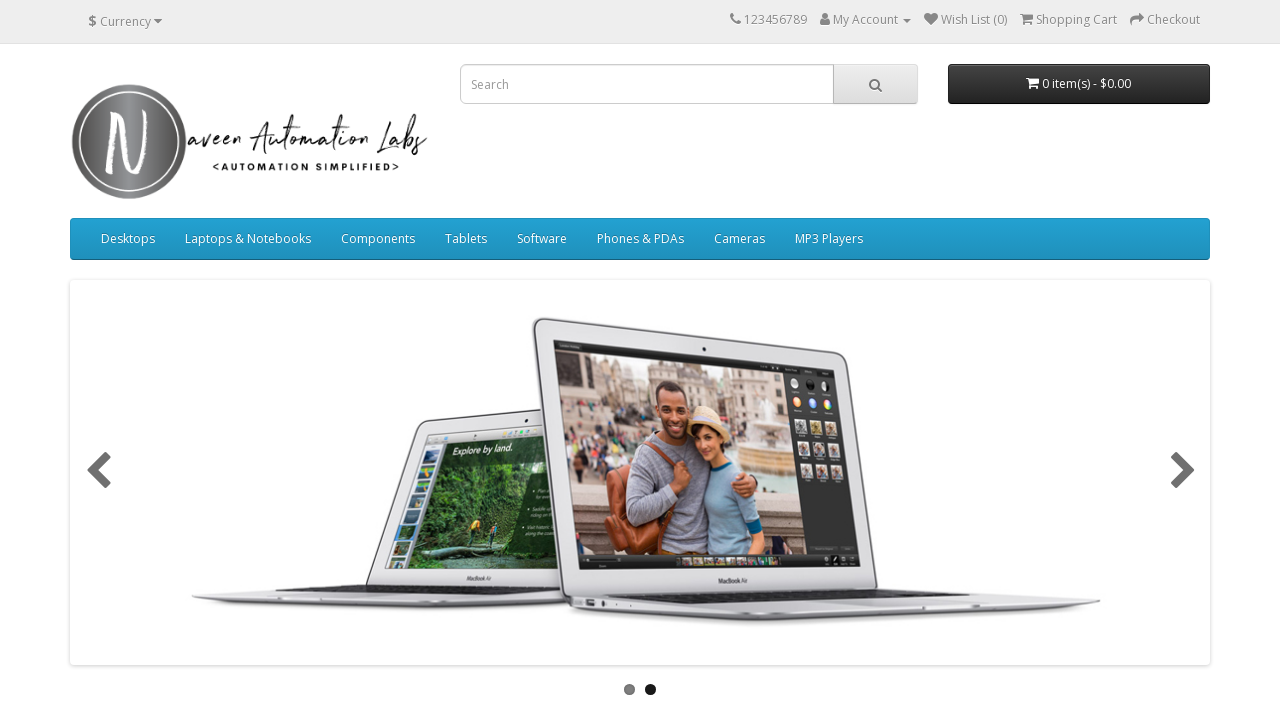